Navigates to JD.com and refreshes the page

Starting URL: https://www.jd.com

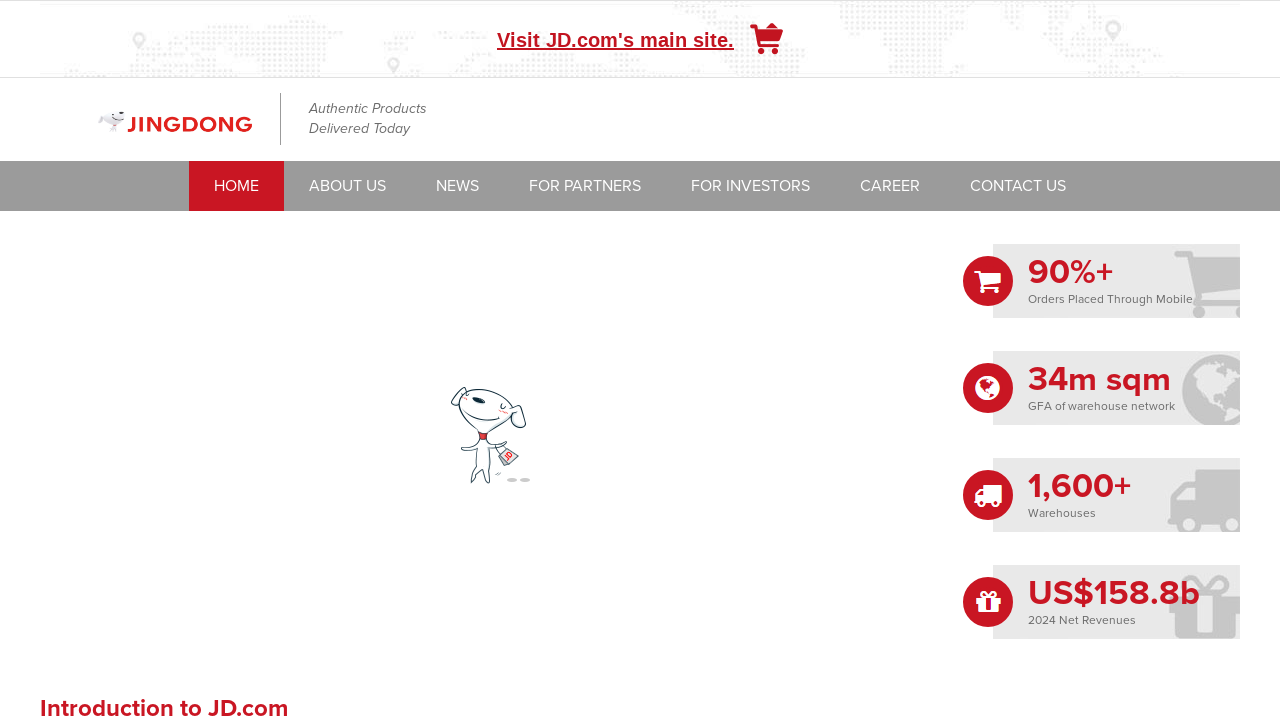

Navigated to JD.com homepage
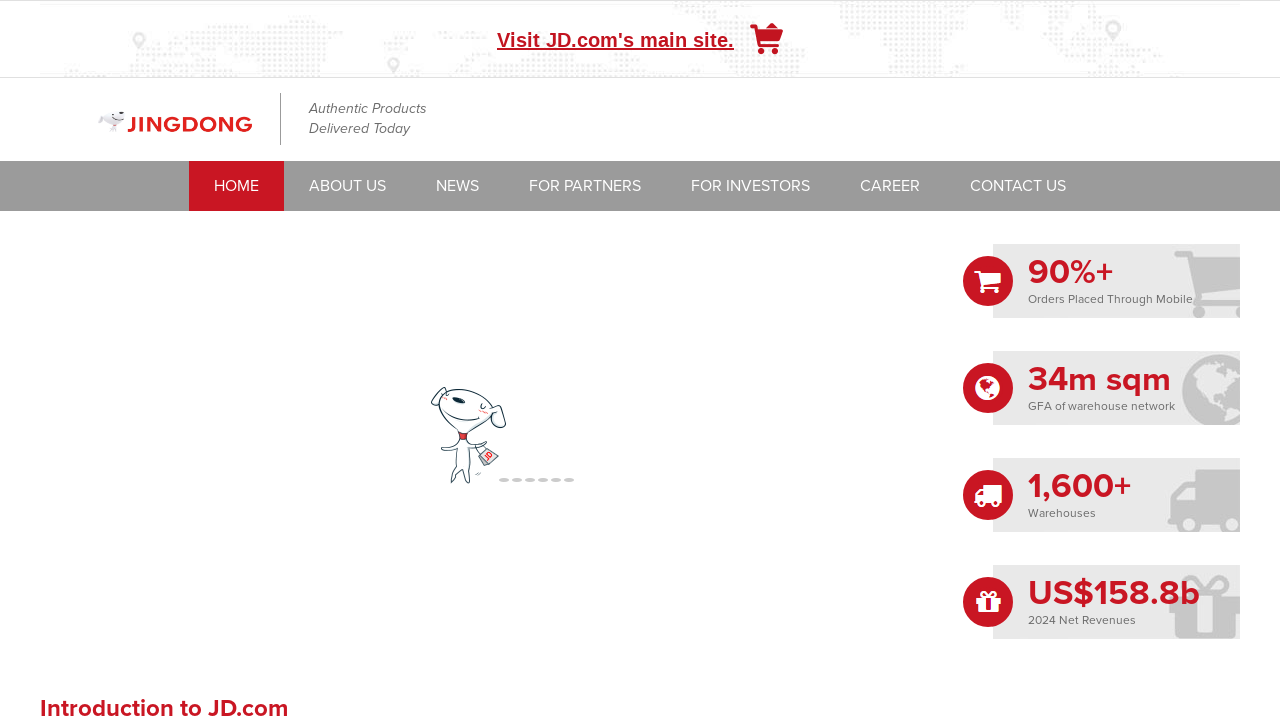

Refreshed the JD.com page
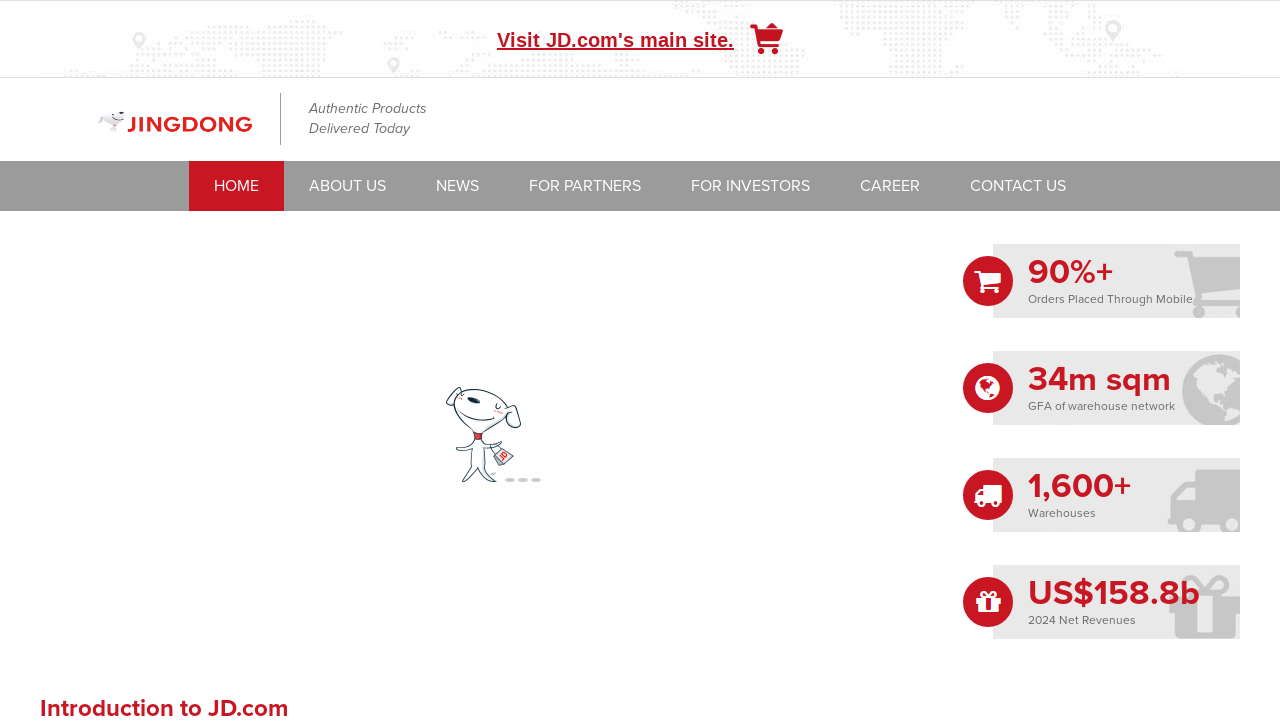

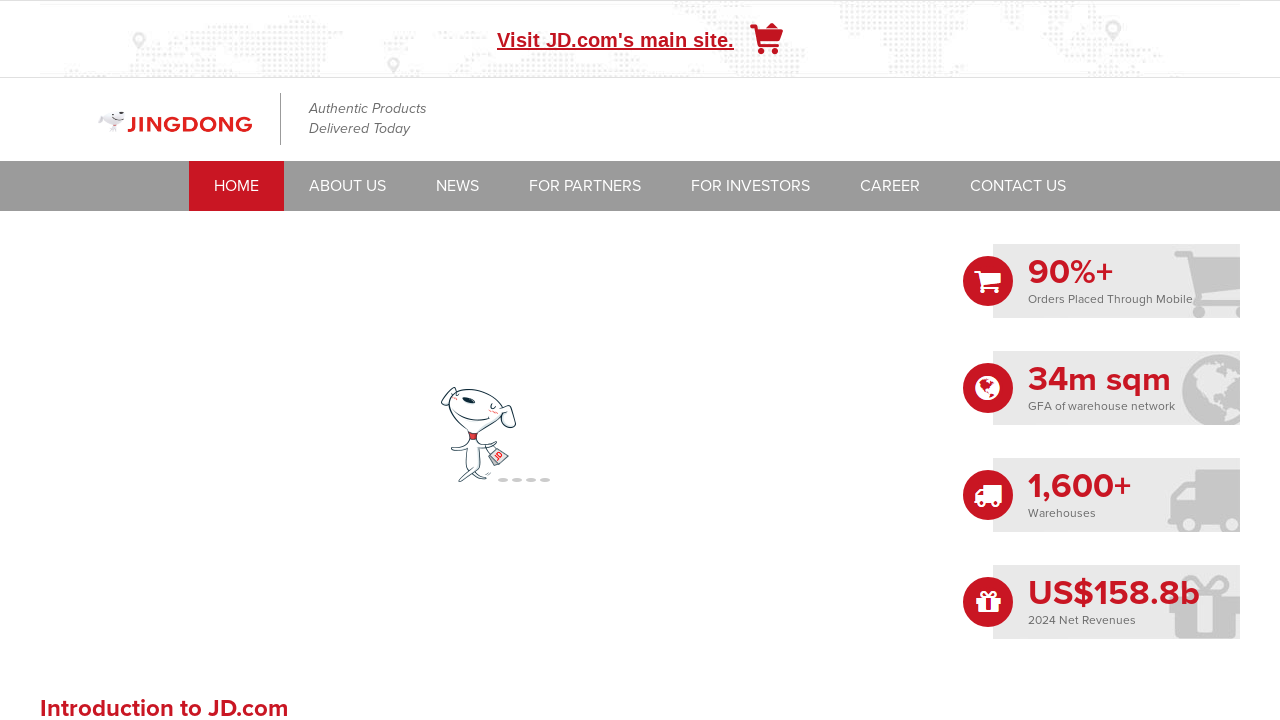